Tests the search functionality on Wildberries website by entering "ноутбук" (laptop) in the search field and verifying search results appear

Starting URL: https://kg.wildberries.ru/

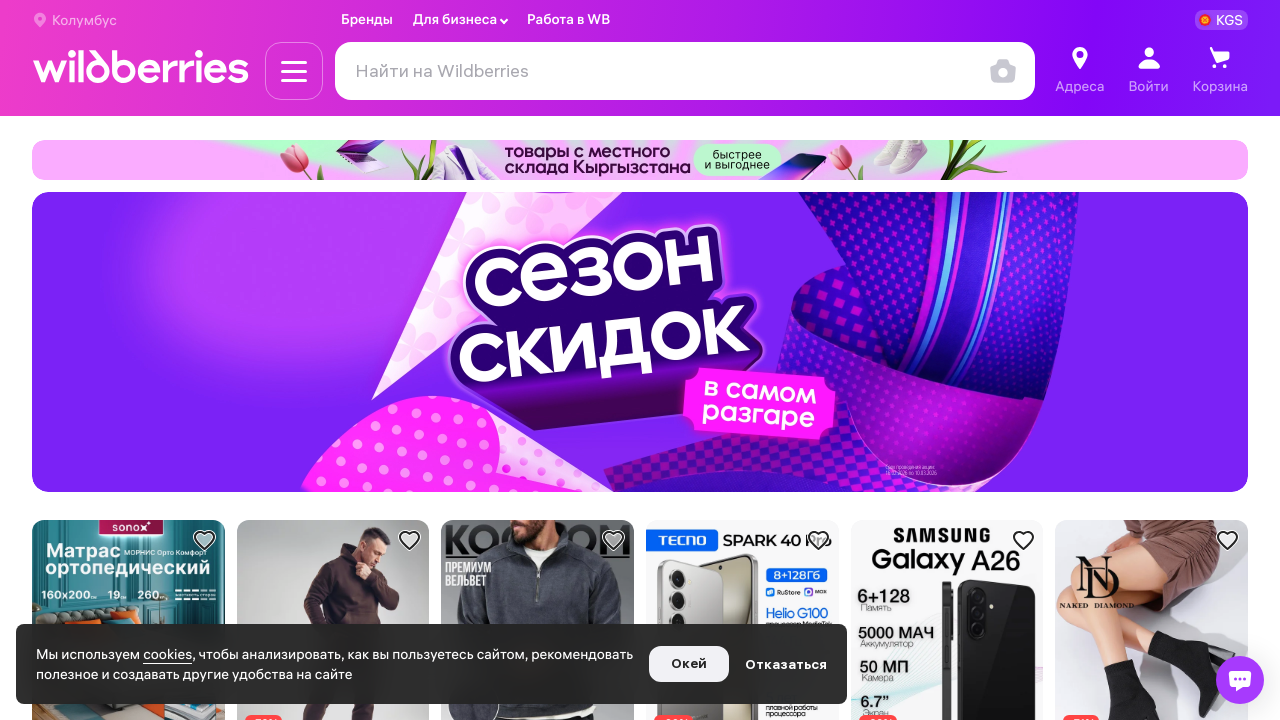

Filled search input with 'ноутбук' (laptop) on #searchInput
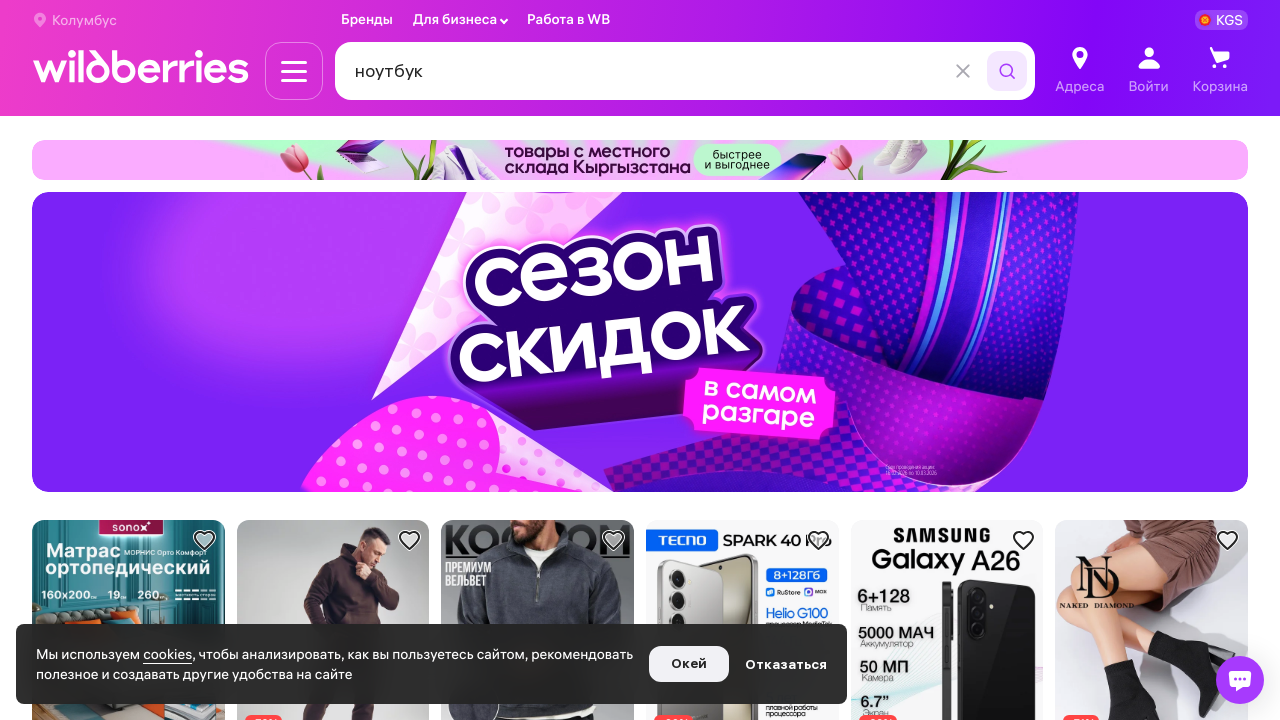

Pressed Enter to submit search query on #searchInput
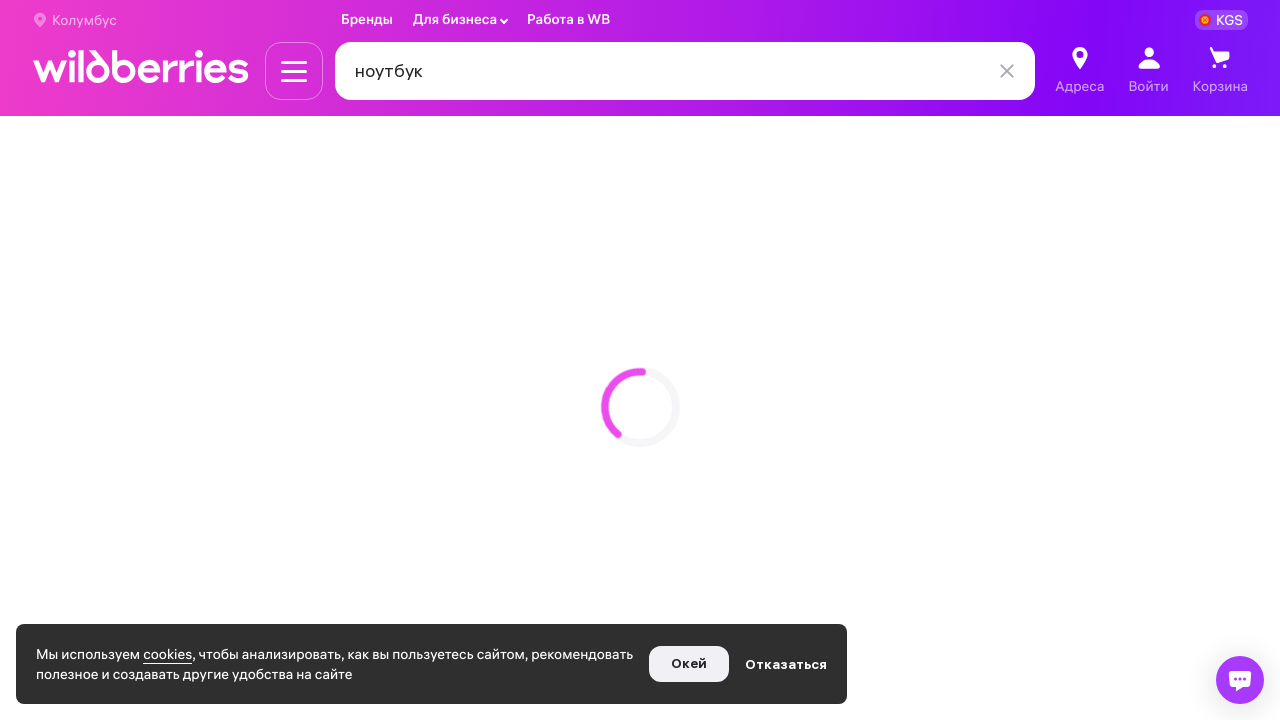

Search results loaded - product list appeared
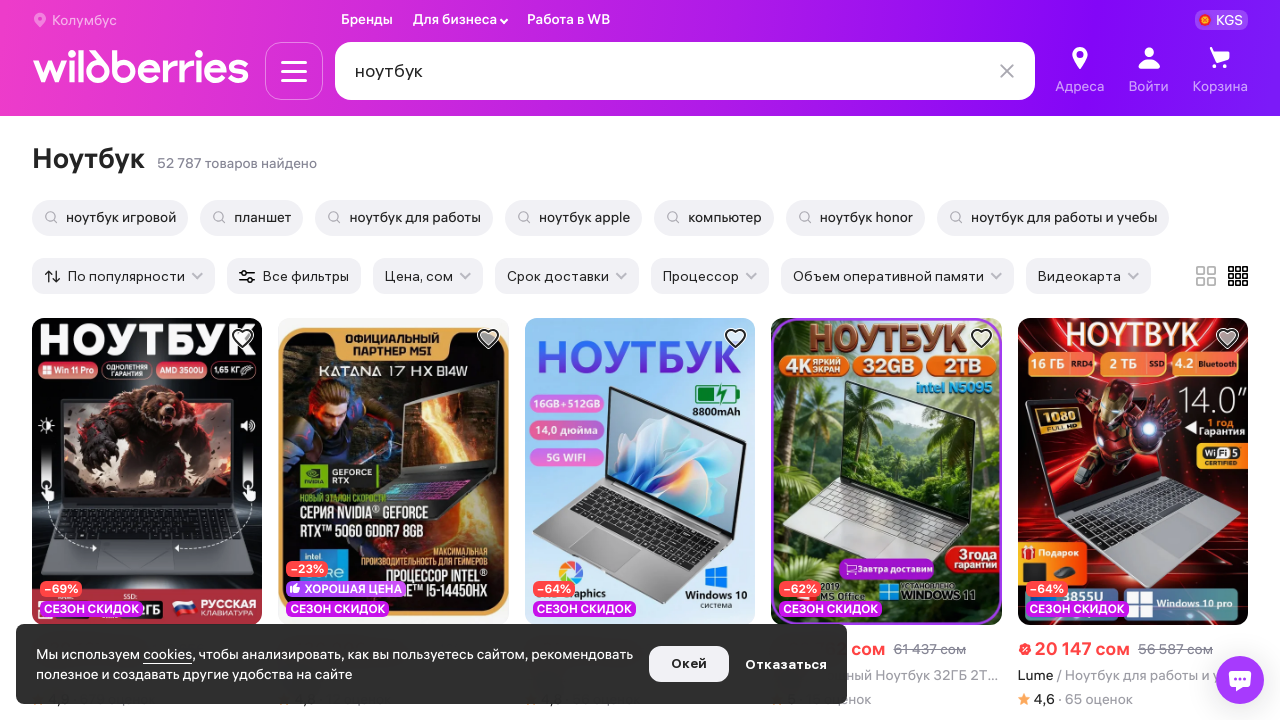

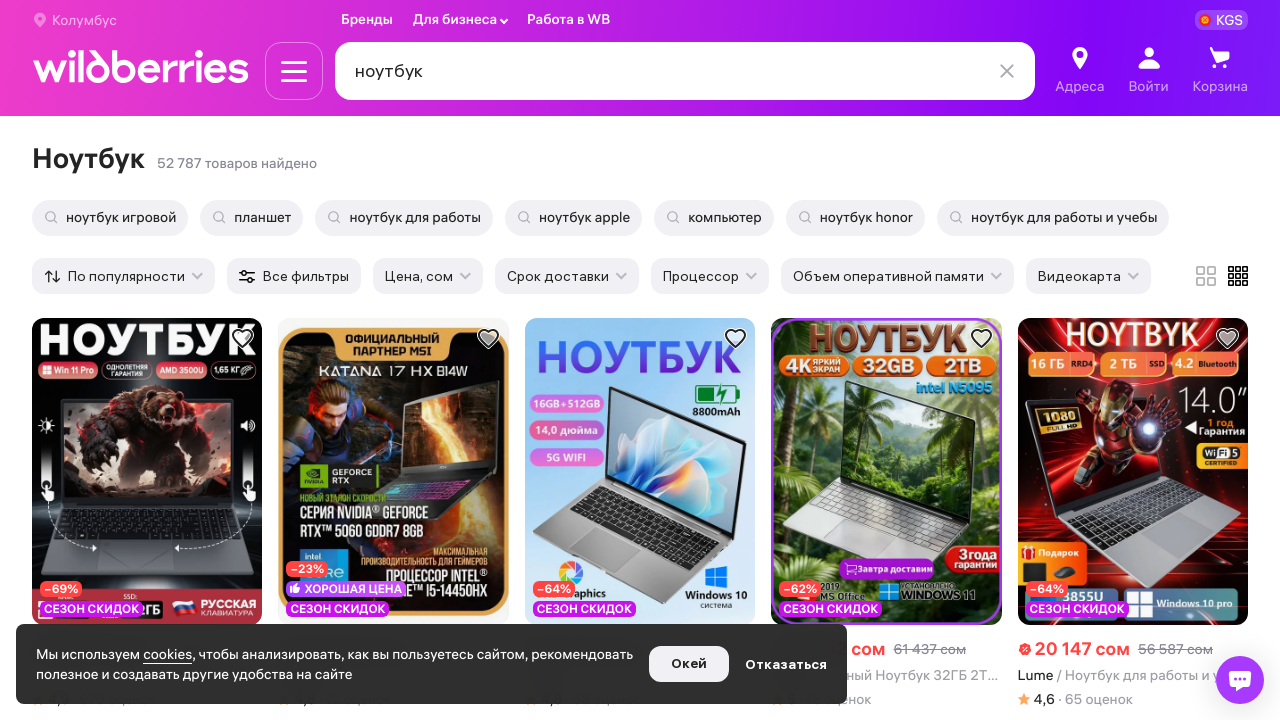